Tests page scrolling functionality by scrolling down and then back up on the W3Schools website

Starting URL: https://www.w3schools.com/

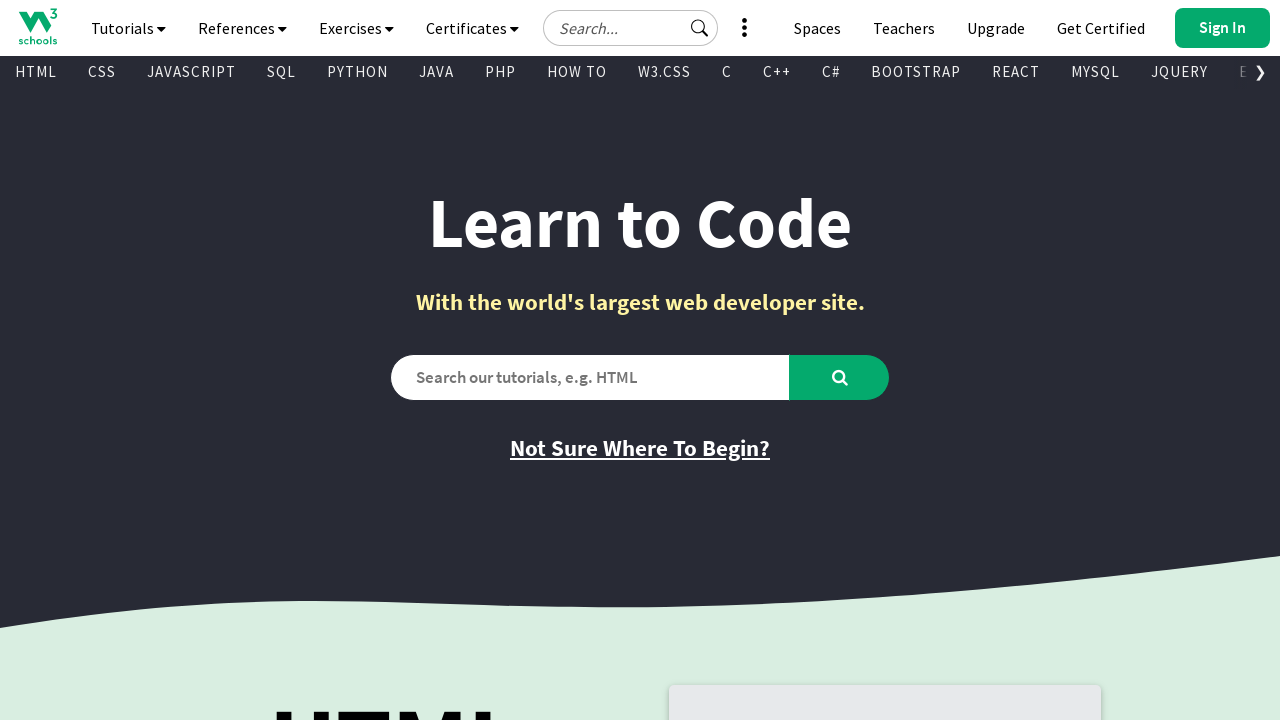

Scrolled down the page by 5000 pixels
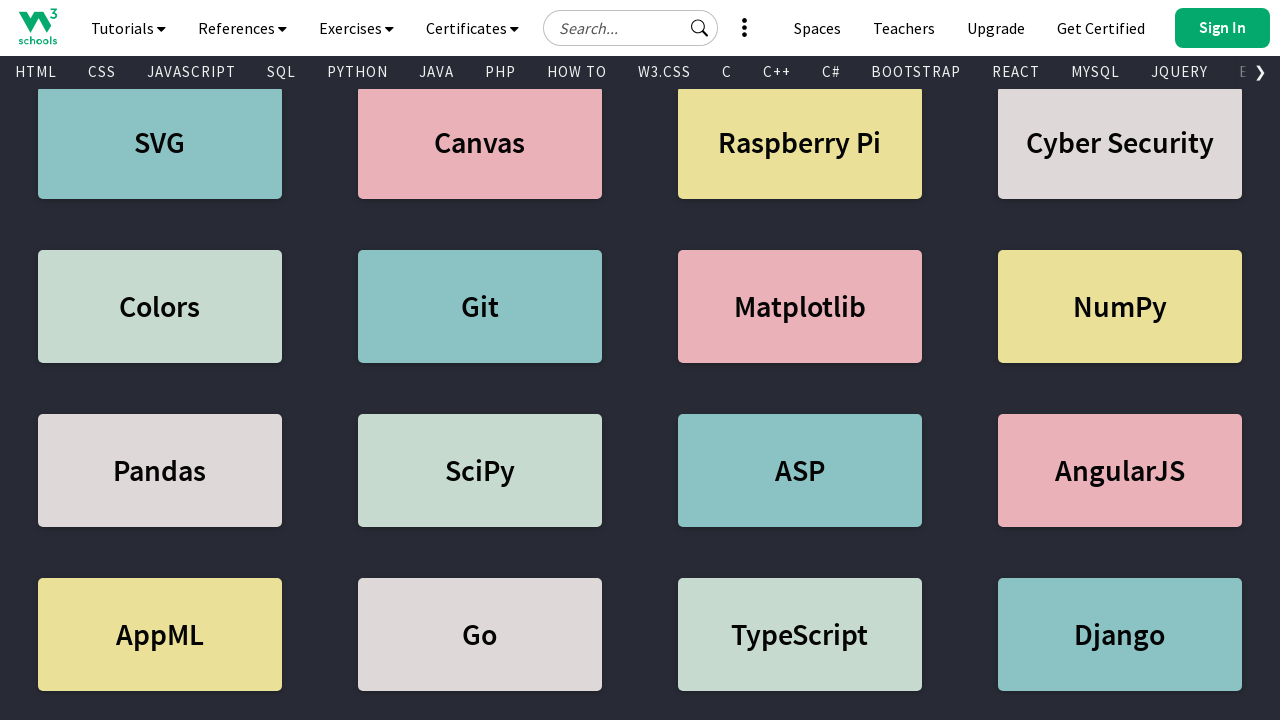

Waited 1 second to observe scroll effect
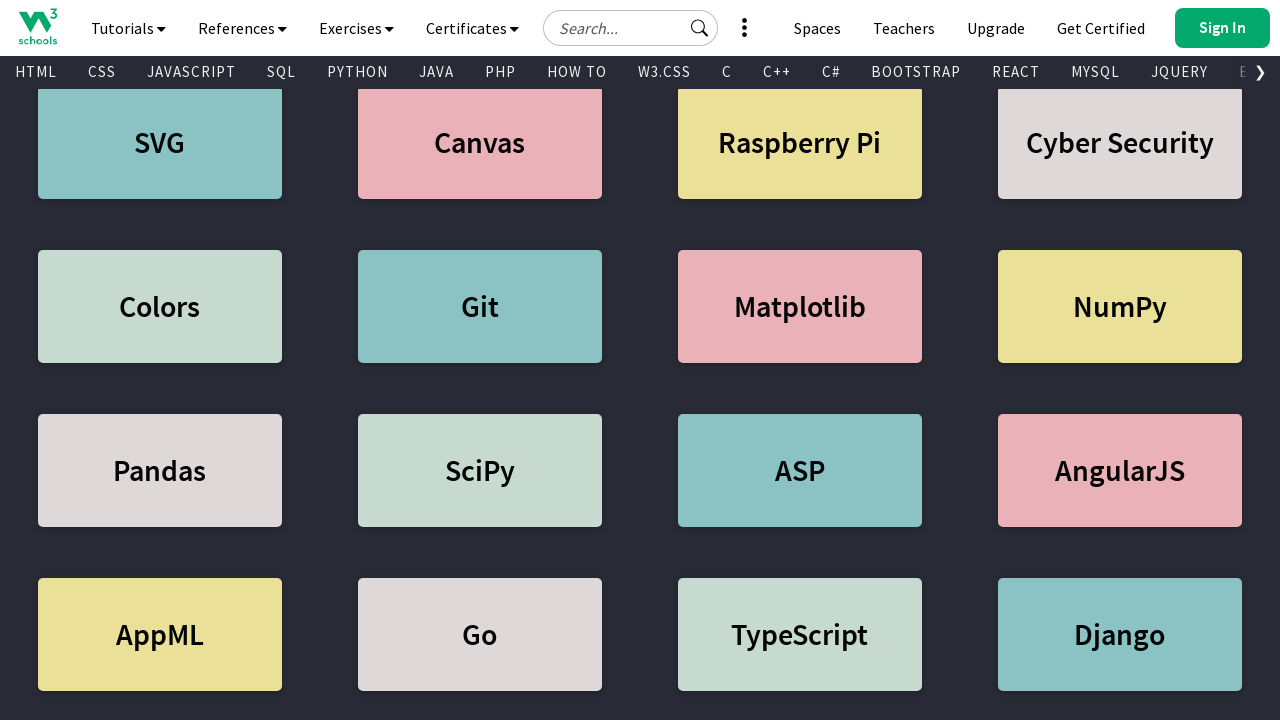

Scrolled back up the page by 5000 pixels
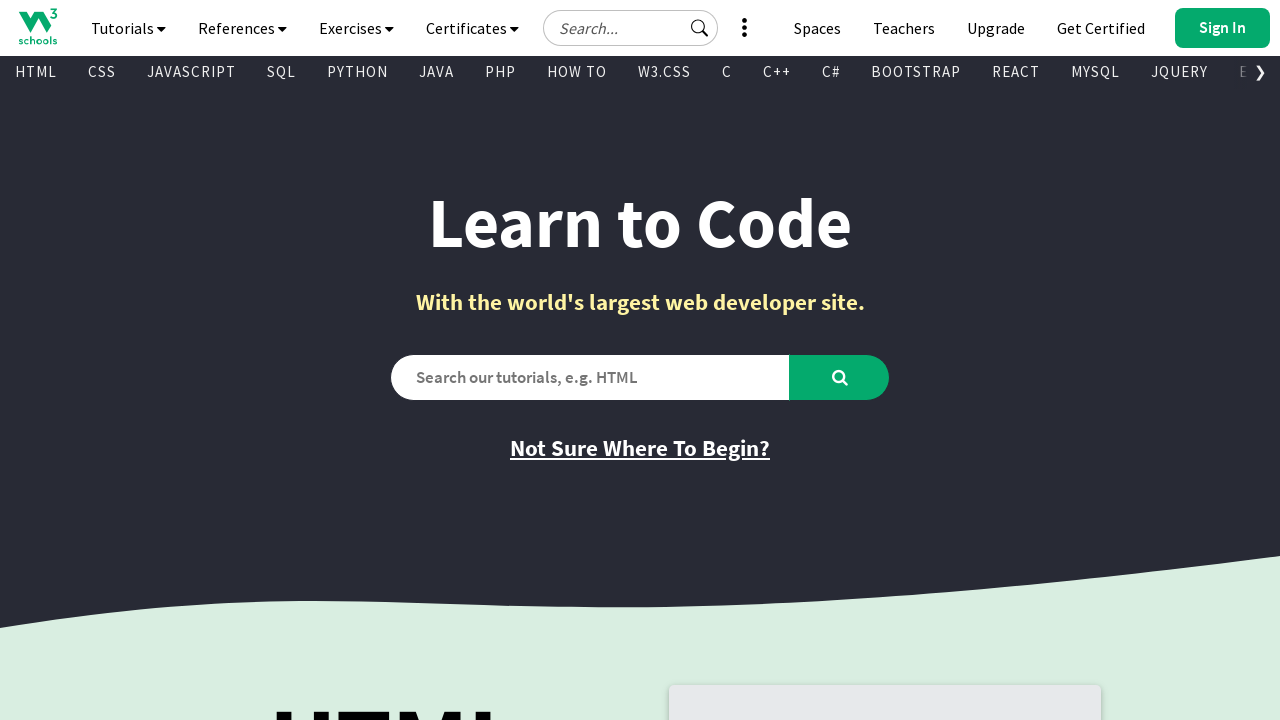

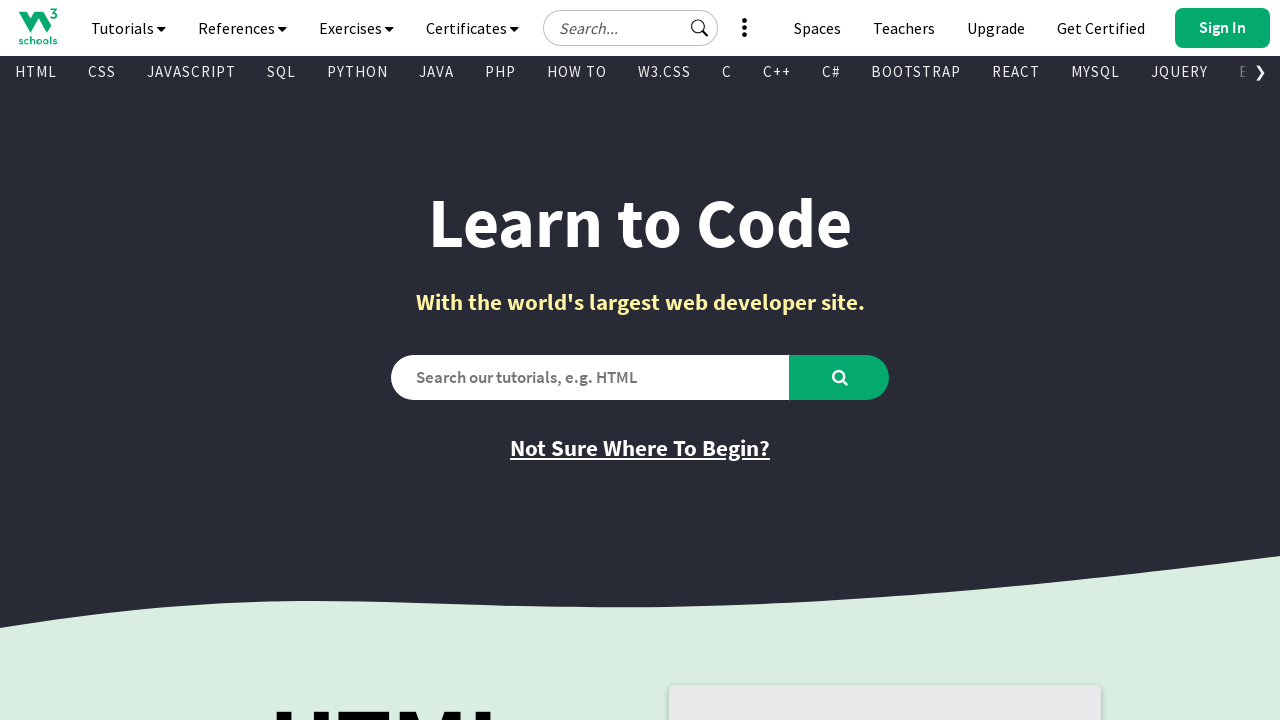